Tests that the Clear completed button displays correct text after completing an item

Starting URL: https://demo.playwright.dev/todomvc

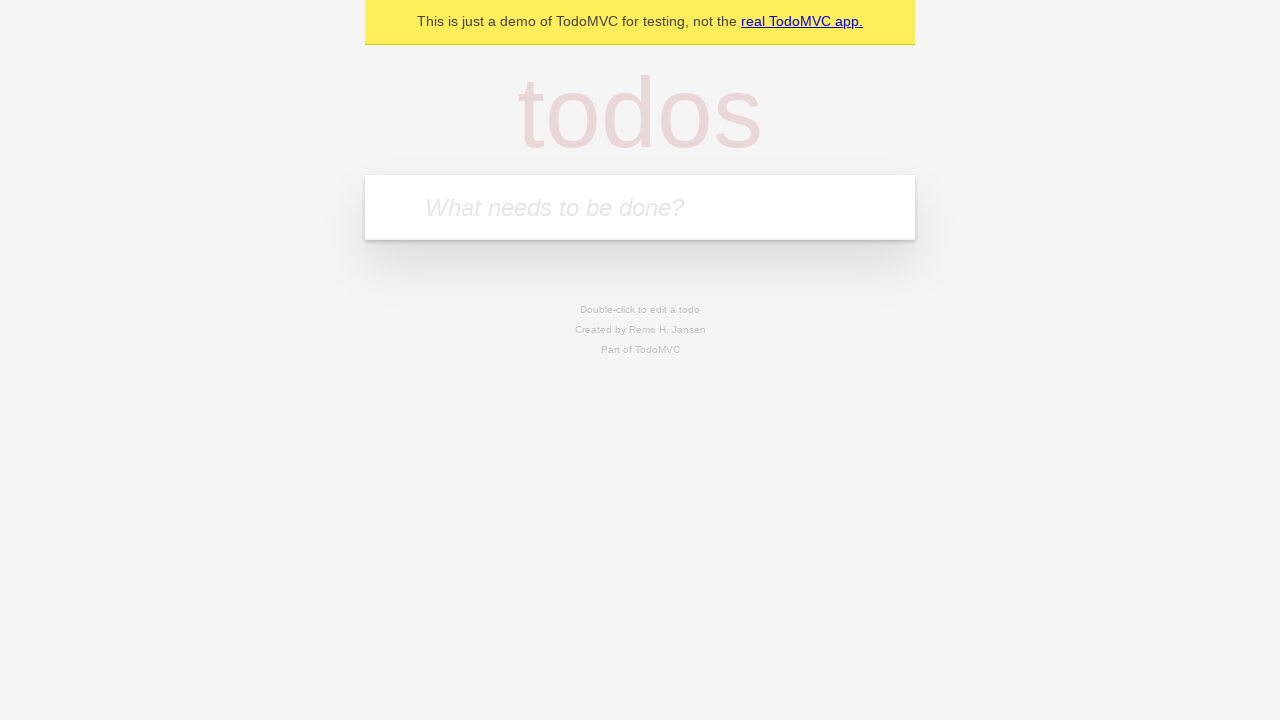

Filled todo input with 'buy some cheese' on internal:attr=[placeholder="What needs to be done?"i]
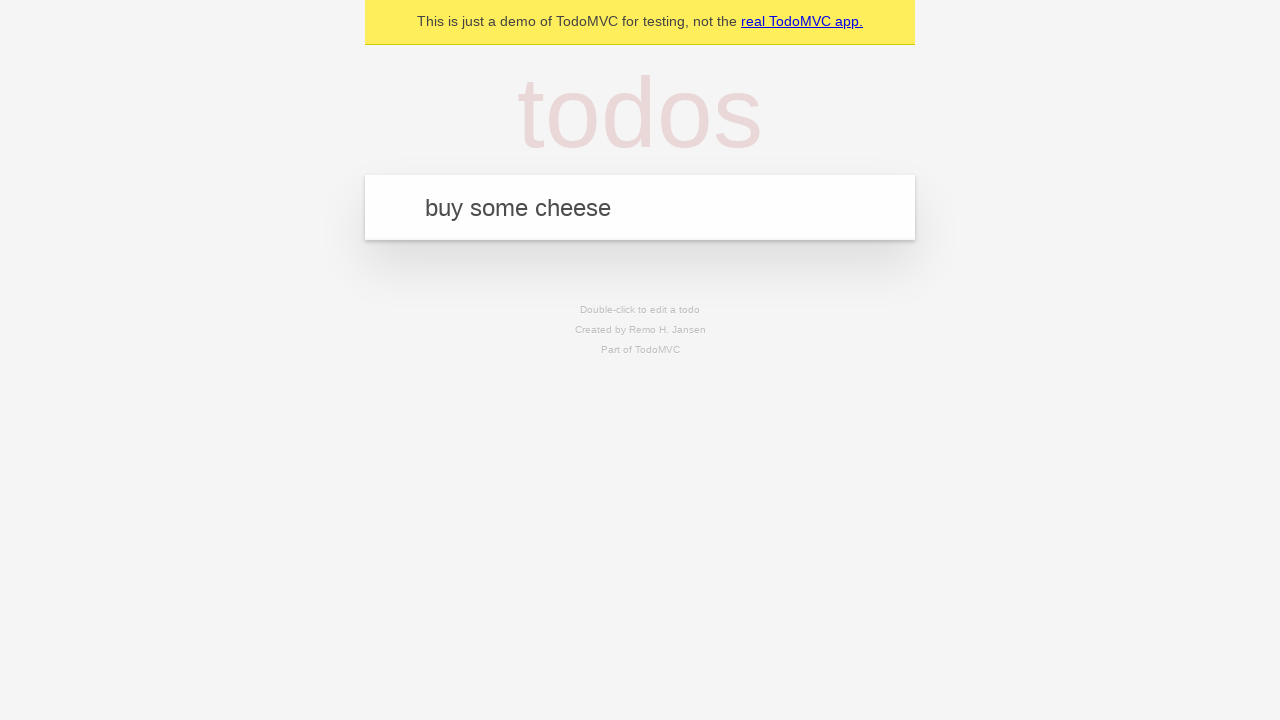

Pressed Enter to create first todo item on internal:attr=[placeholder="What needs to be done?"i]
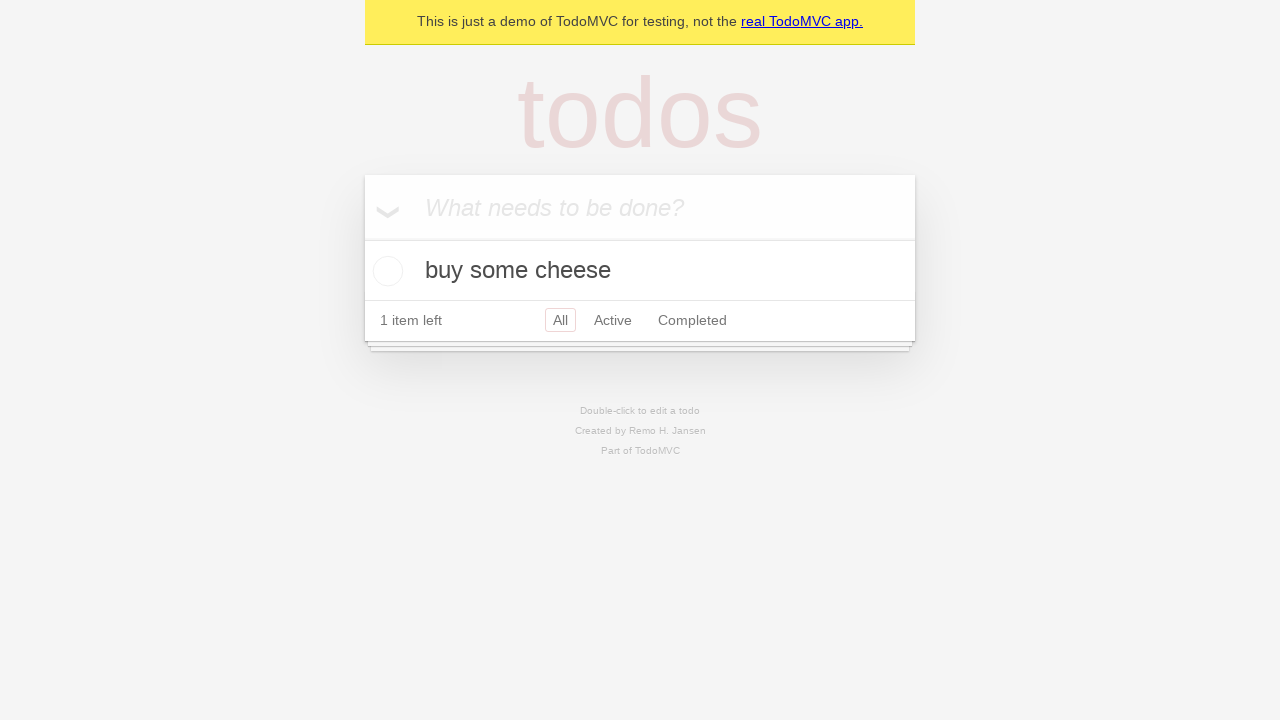

Filled todo input with 'feed the cat' on internal:attr=[placeholder="What needs to be done?"i]
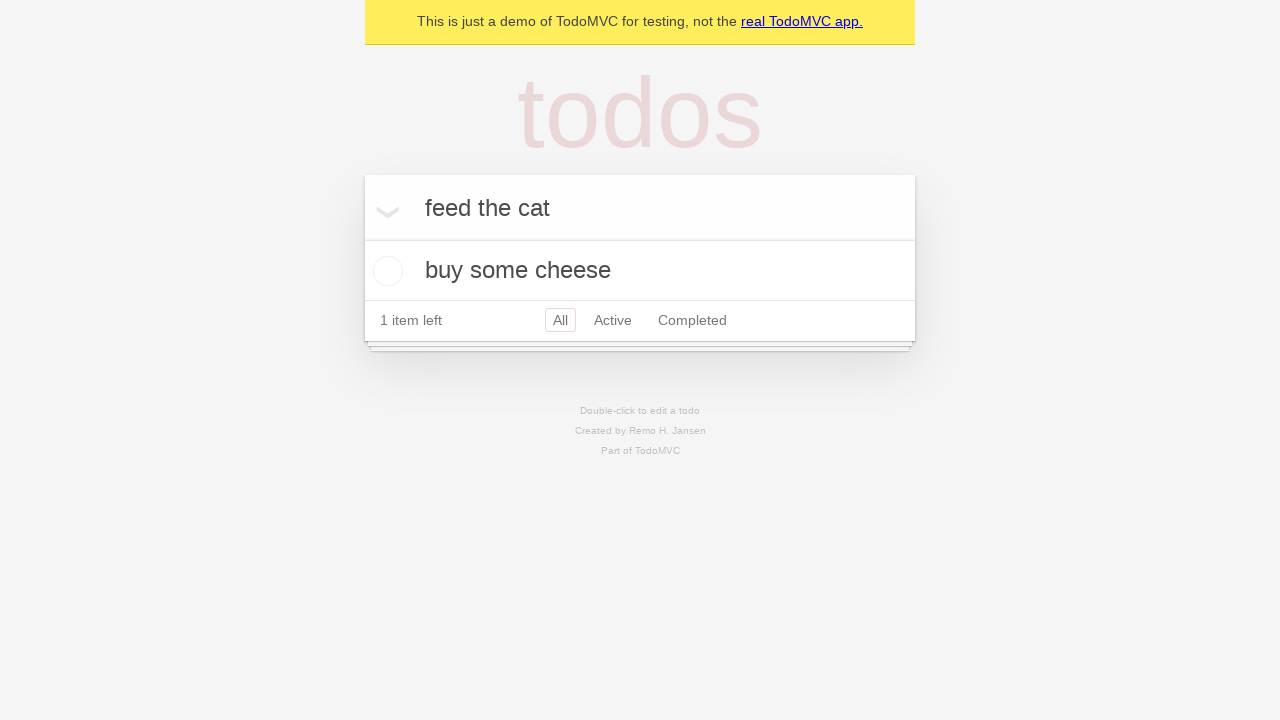

Pressed Enter to create second todo item on internal:attr=[placeholder="What needs to be done?"i]
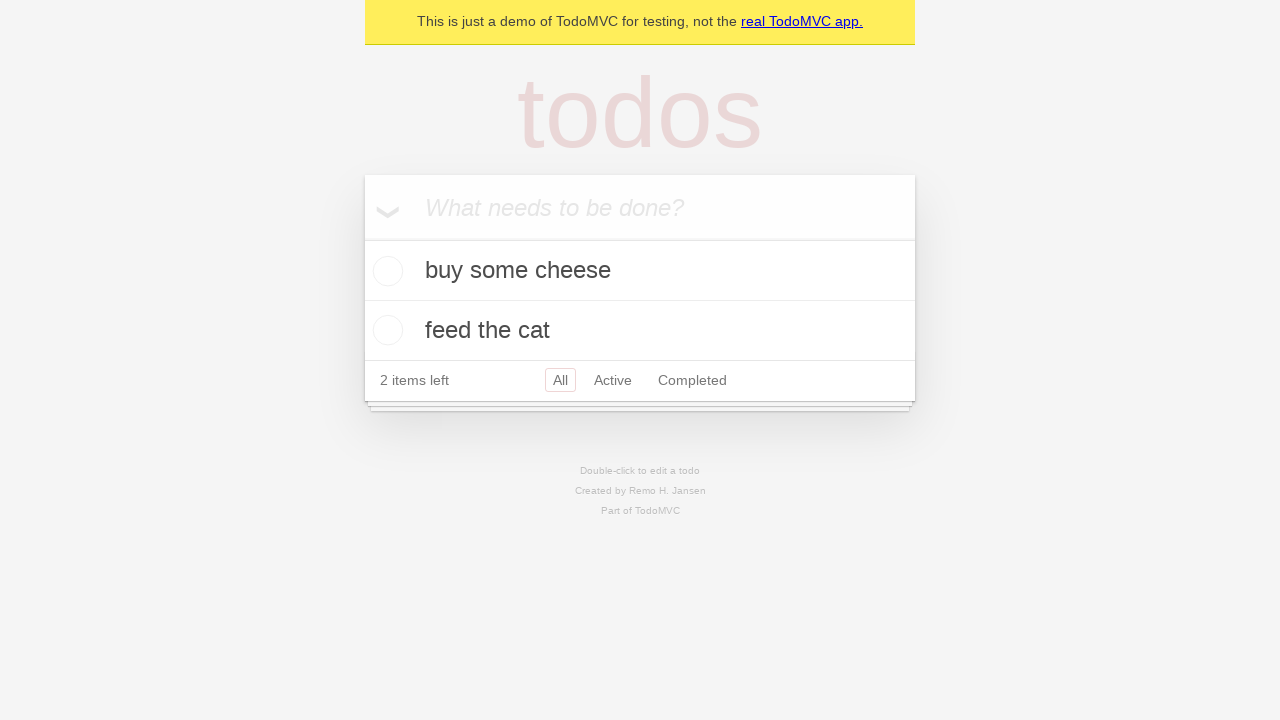

Filled todo input with 'book a doctors appointment' on internal:attr=[placeholder="What needs to be done?"i]
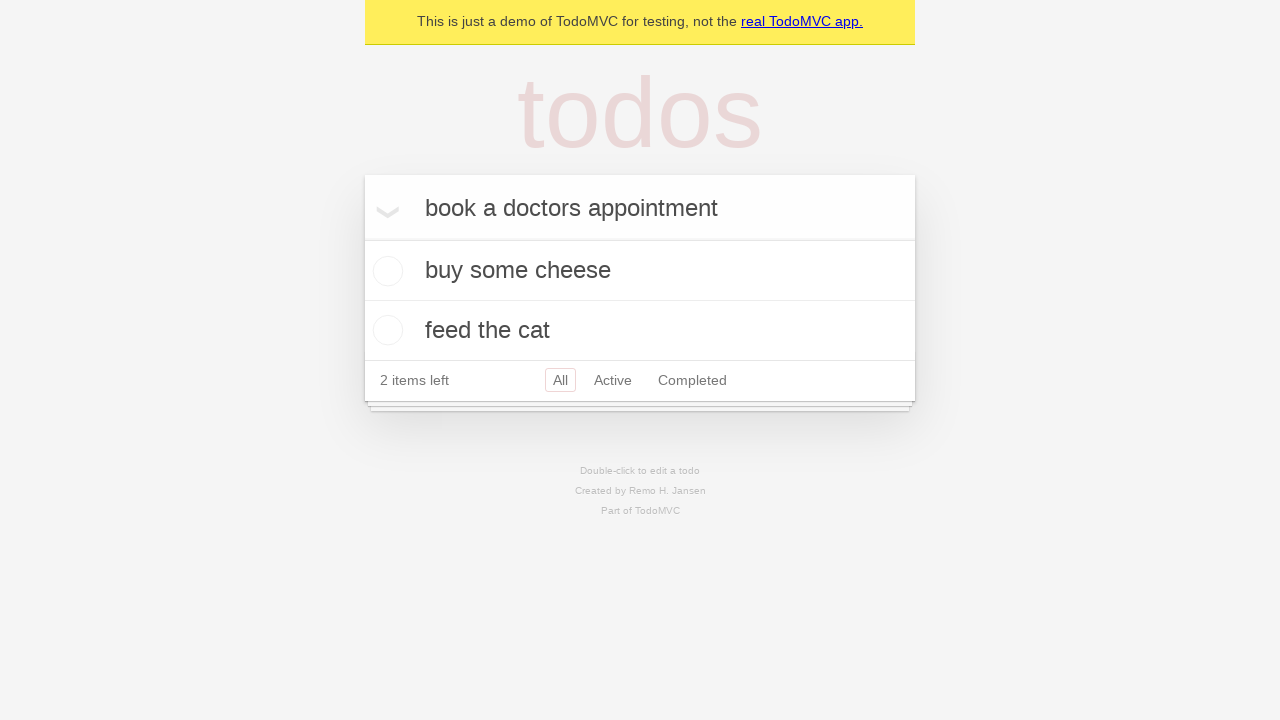

Pressed Enter to create third todo item on internal:attr=[placeholder="What needs to be done?"i]
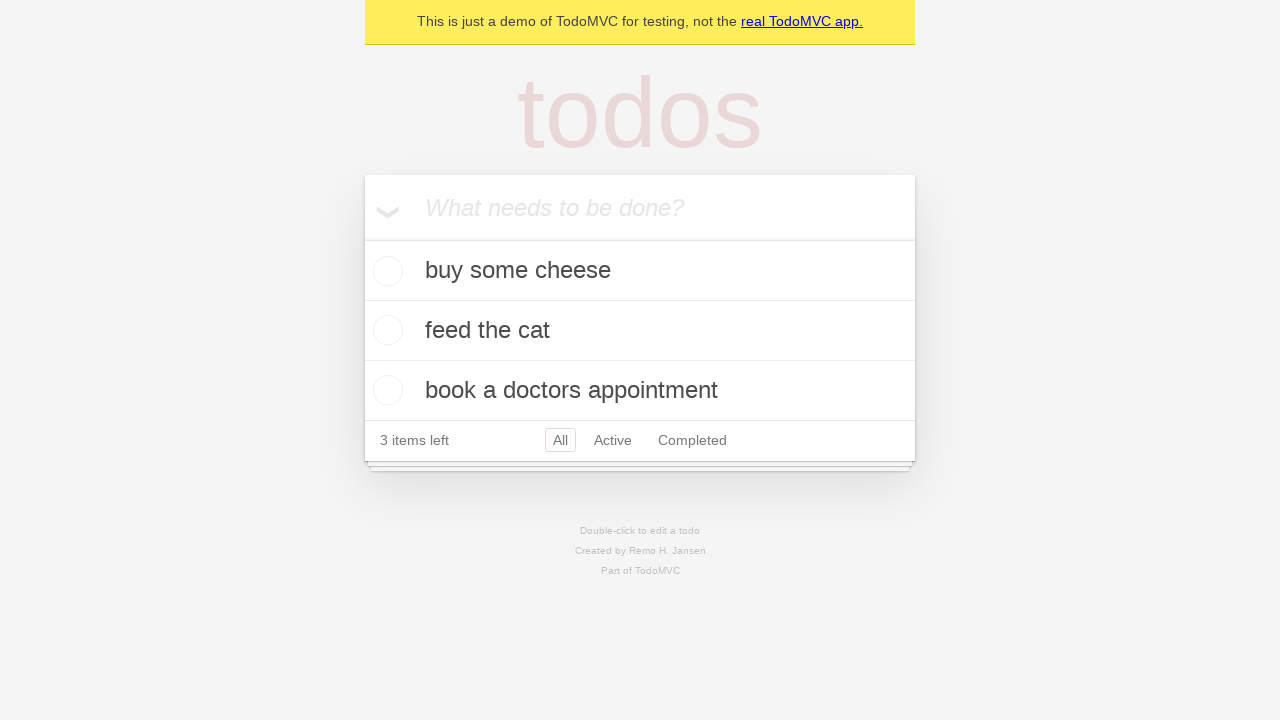

Checked the first todo item to mark it as completed at (385, 271) on .todo-list li .toggle >> nth=0
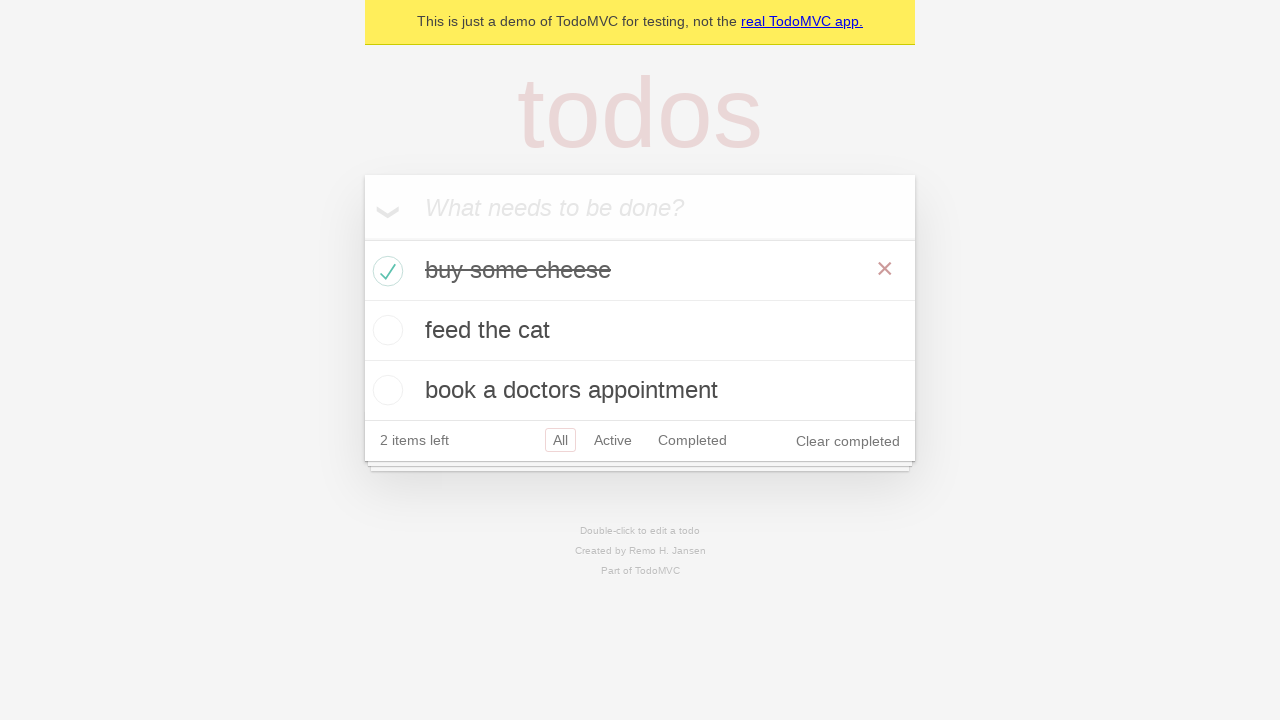

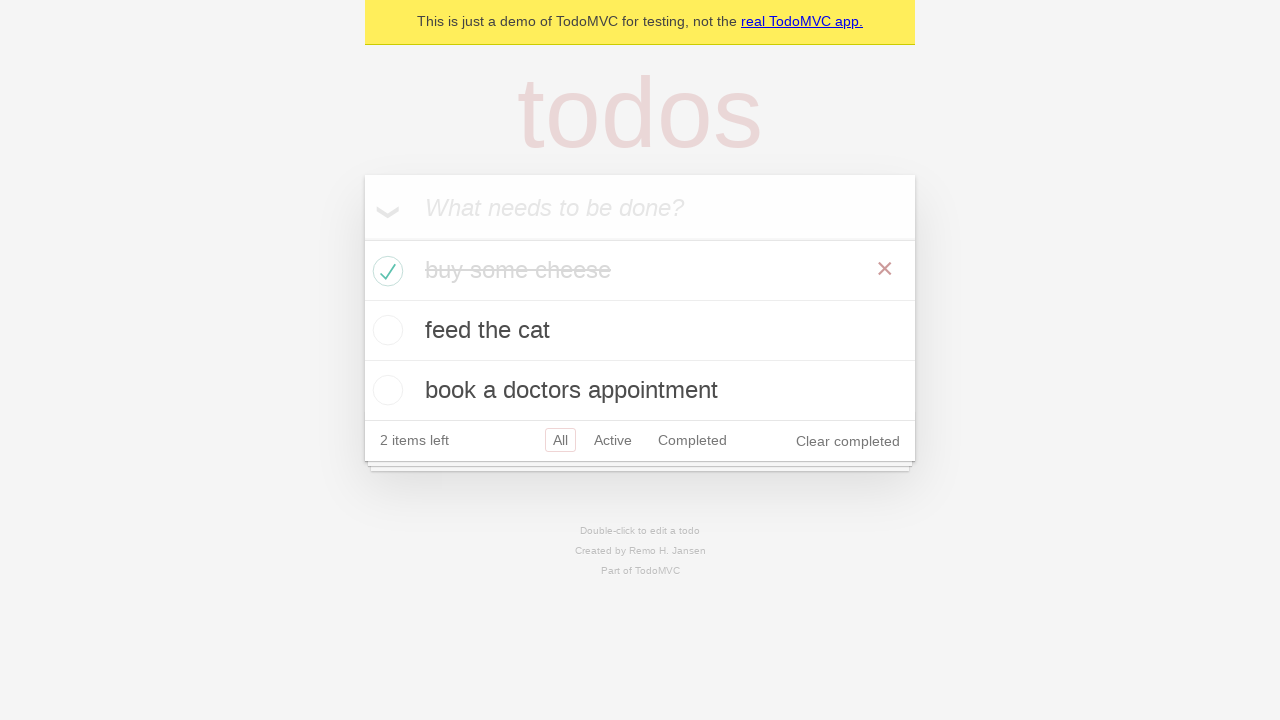